Tests alert handling functionality by clicking a button to trigger an alert and then accepting it

Starting URL: https://formy-project.herokuapp.com/switch-window

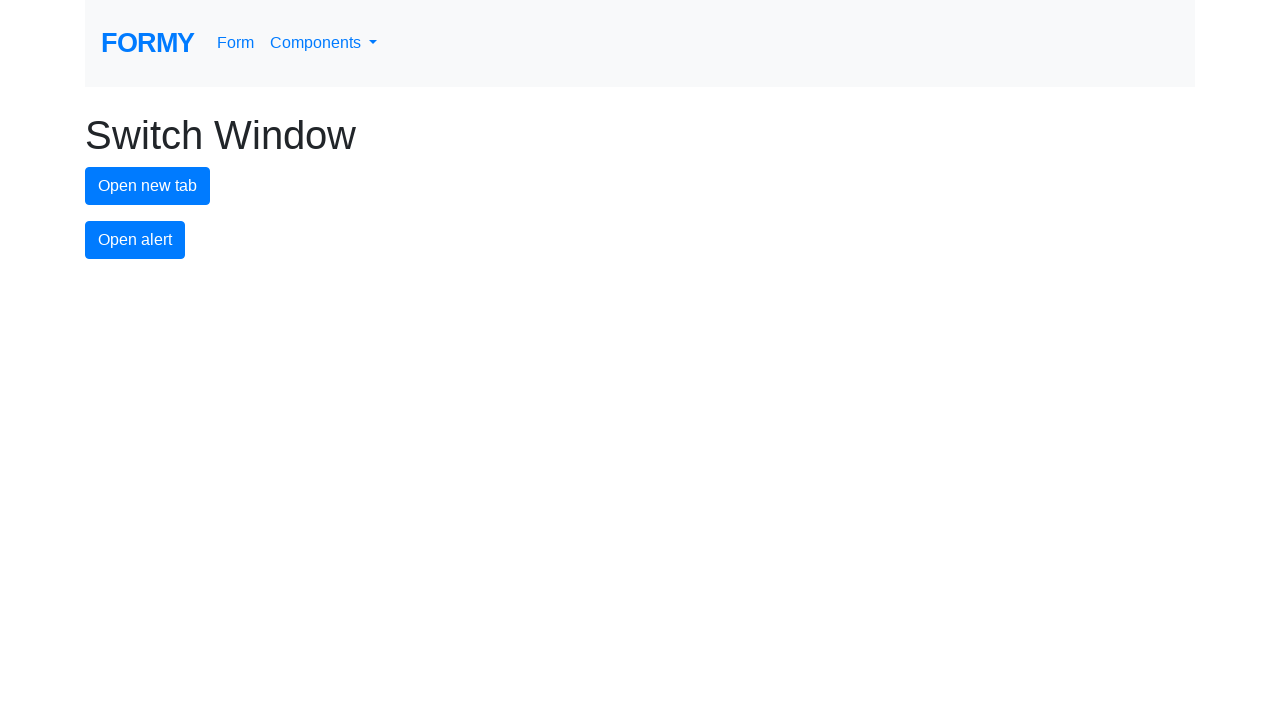

Clicked alert button to trigger alert dialog at (135, 240) on #alert-button
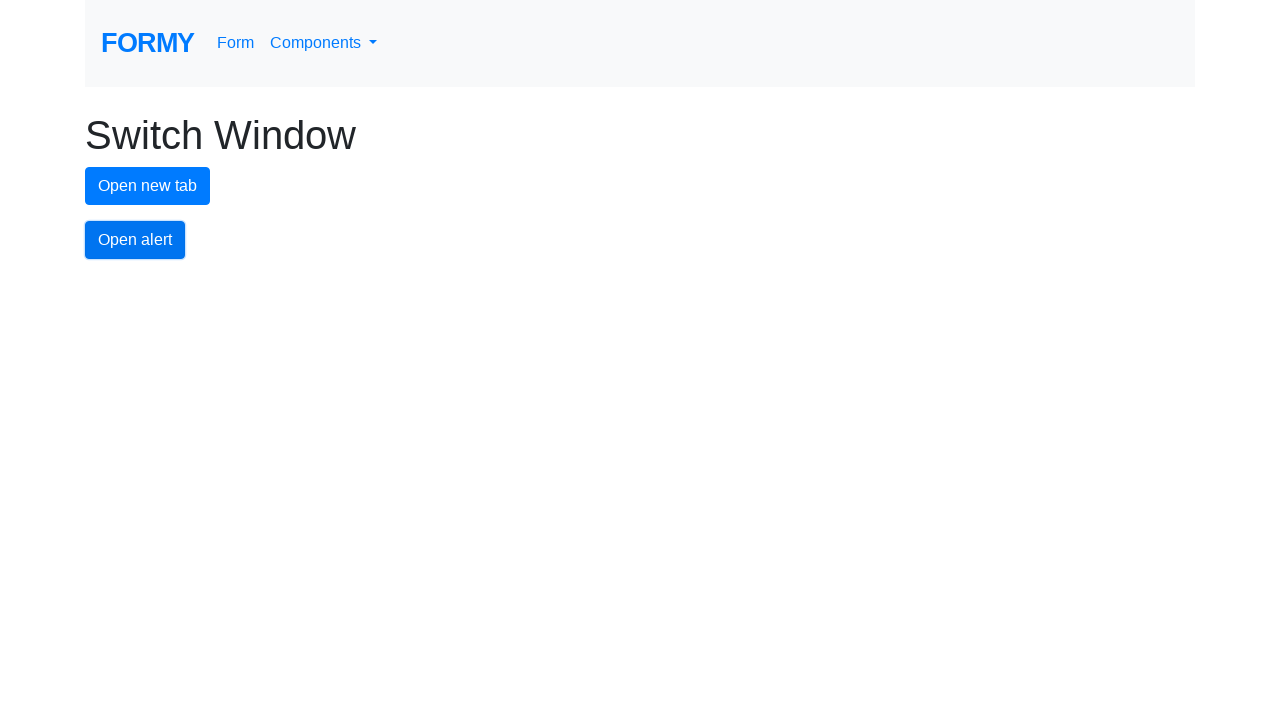

Registered dialog event listener to accept alerts
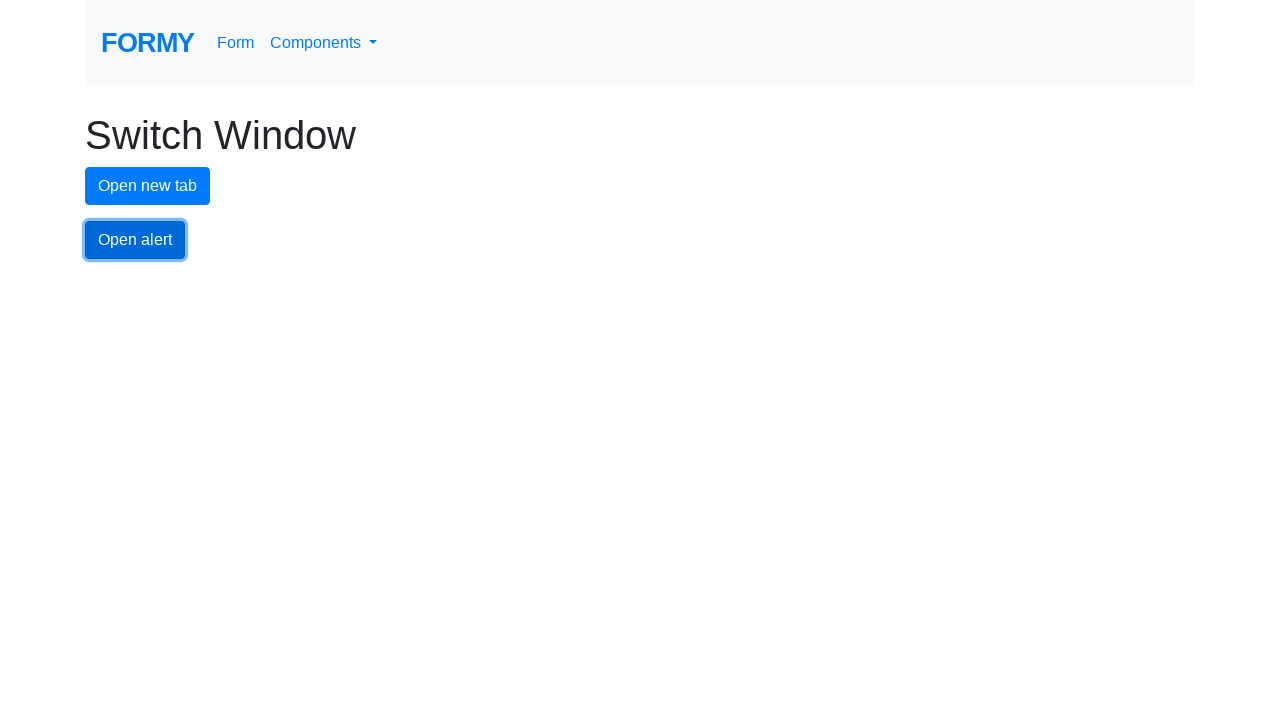

Executed JavaScript to process pending dialogs
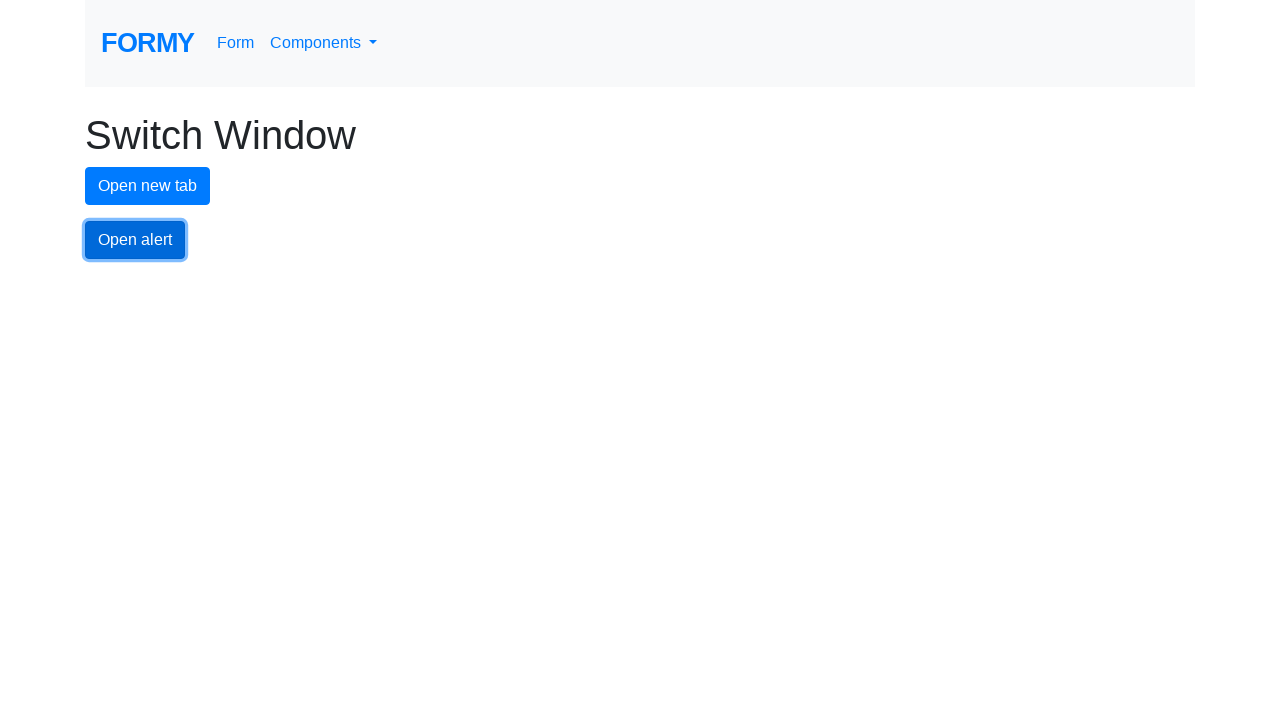

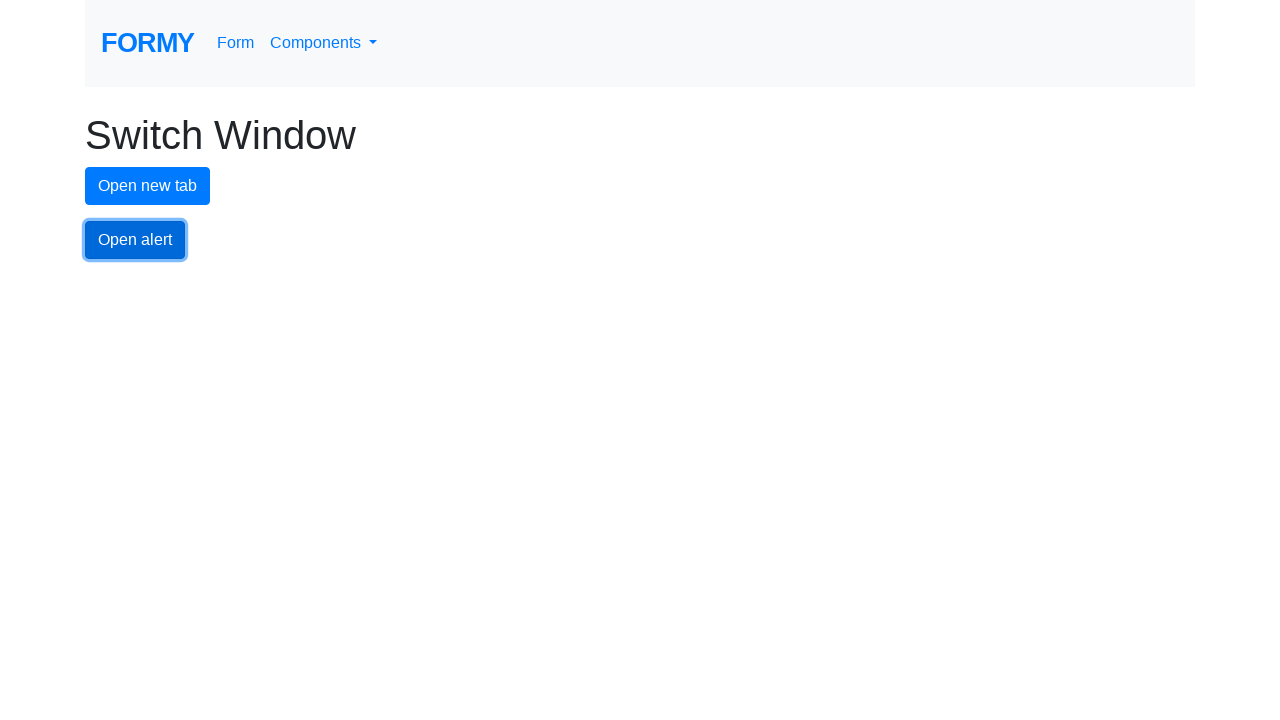